Tests the search functionality on Screener.in by entering a company name (TCS) in the search box and pressing Enter to search

Starting URL: https://www.screener.in/

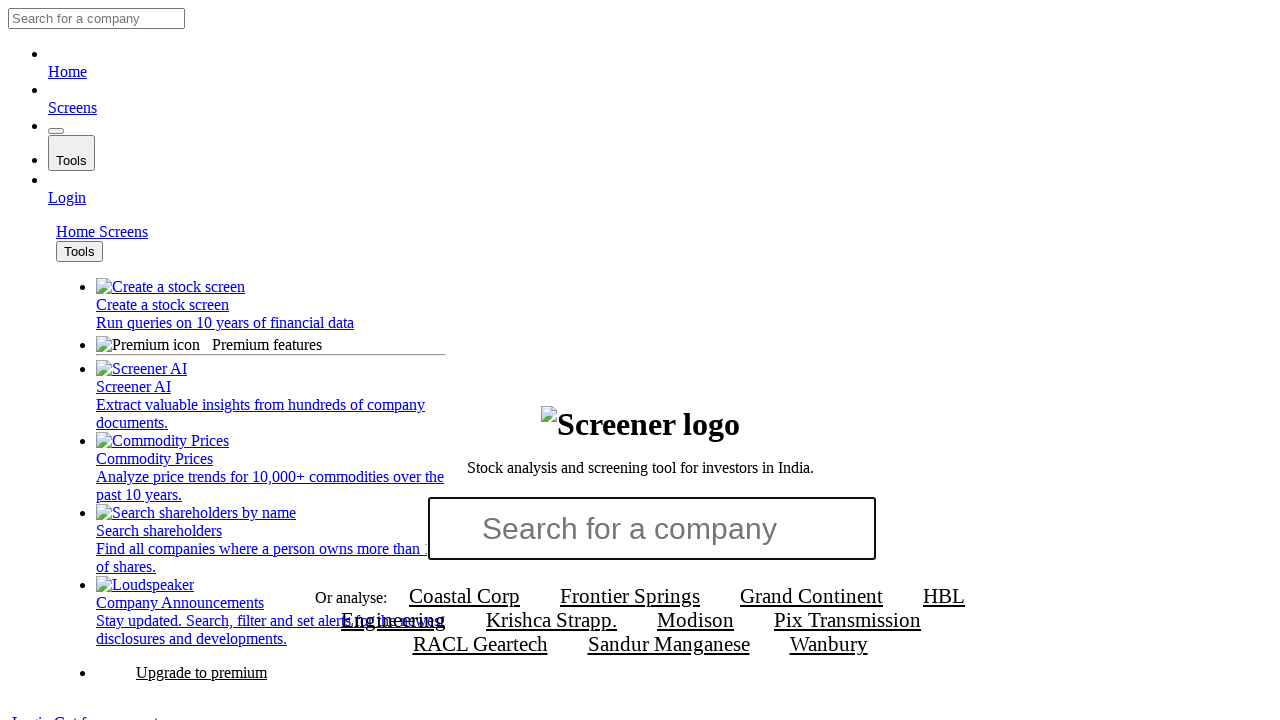

Filled search box with company name 'tcs' on input[aria-label='Search for a company']
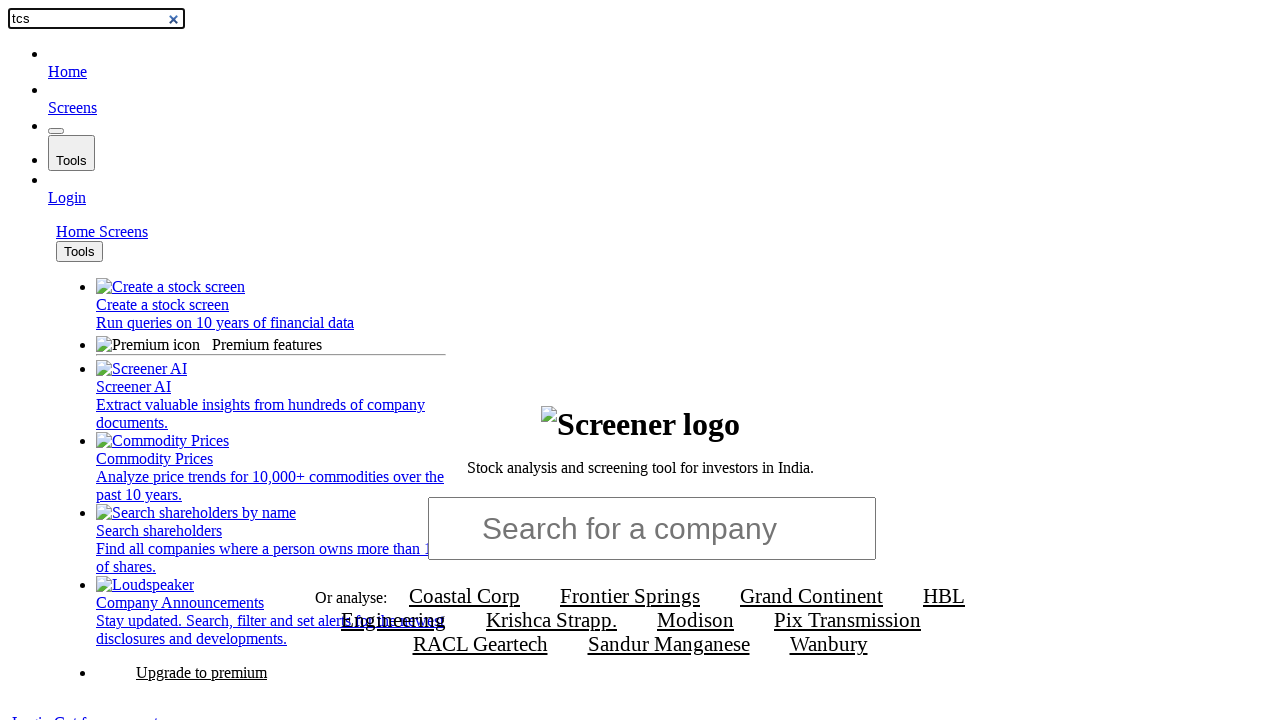

Pressed Enter to submit search for TCS on input[aria-label='Search for a company']
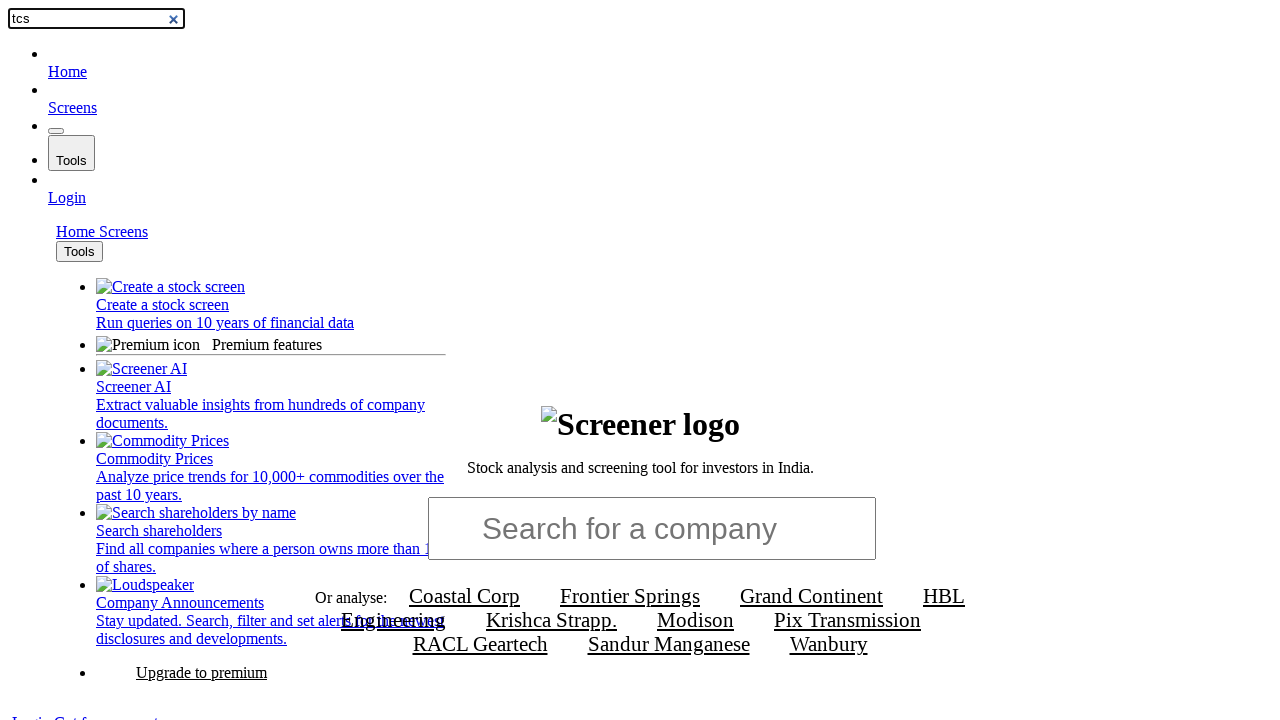

Search results loaded successfully
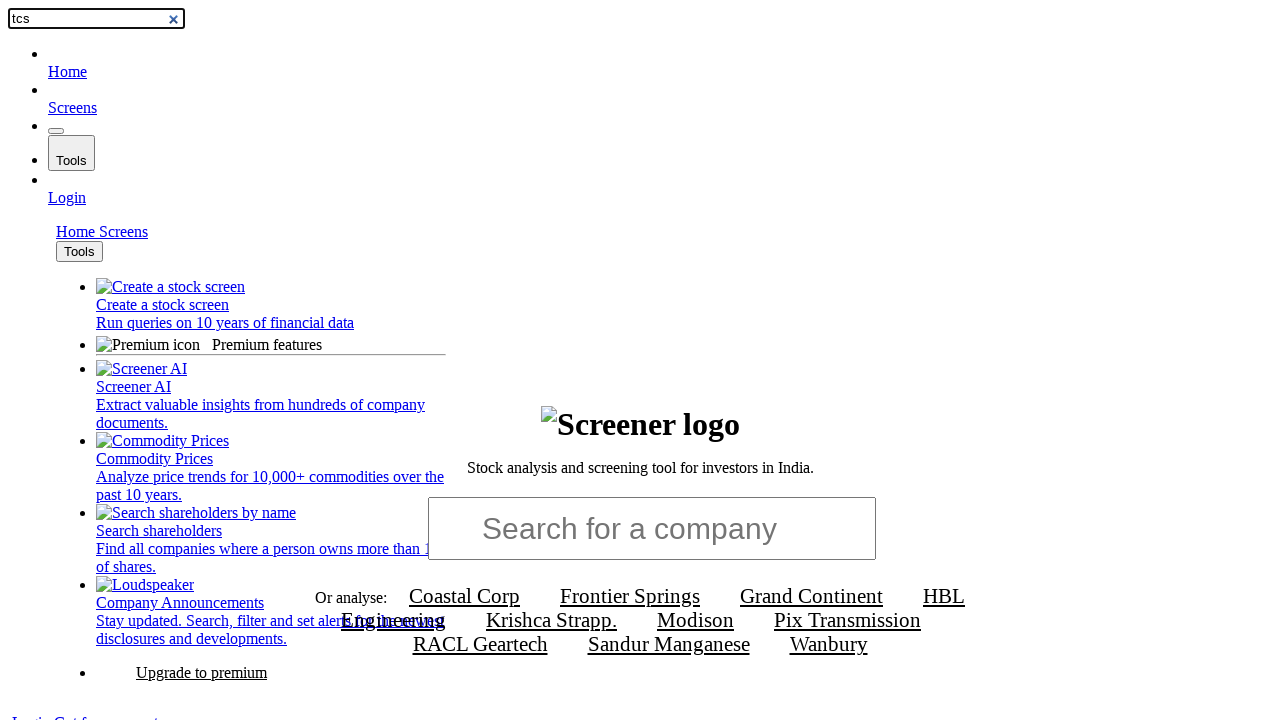

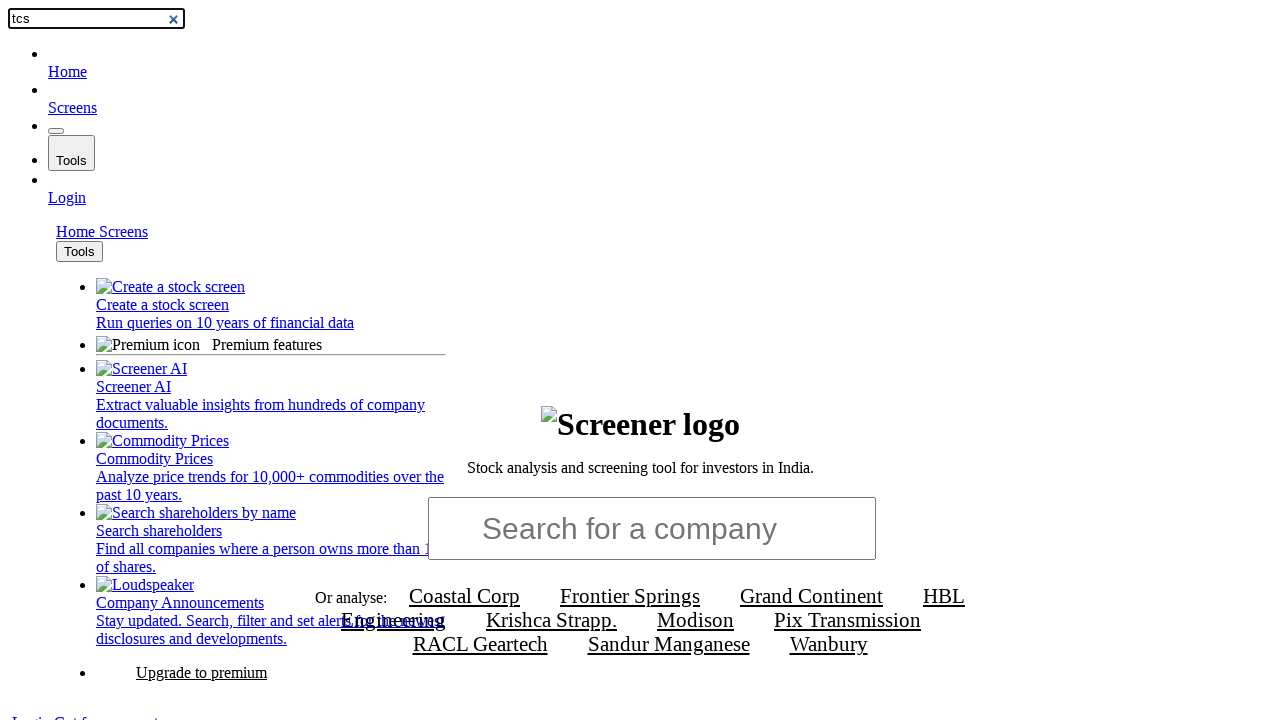